Tests the interactive periodic table visualization by clicking through the different view modes (TABLE, SPHERE, HELIX, GRID) which trigger 3D CSS transformations of the element cards.

Starting URL: http://mrdoob.github.io/three.js/examples/css3d_periodictable.html

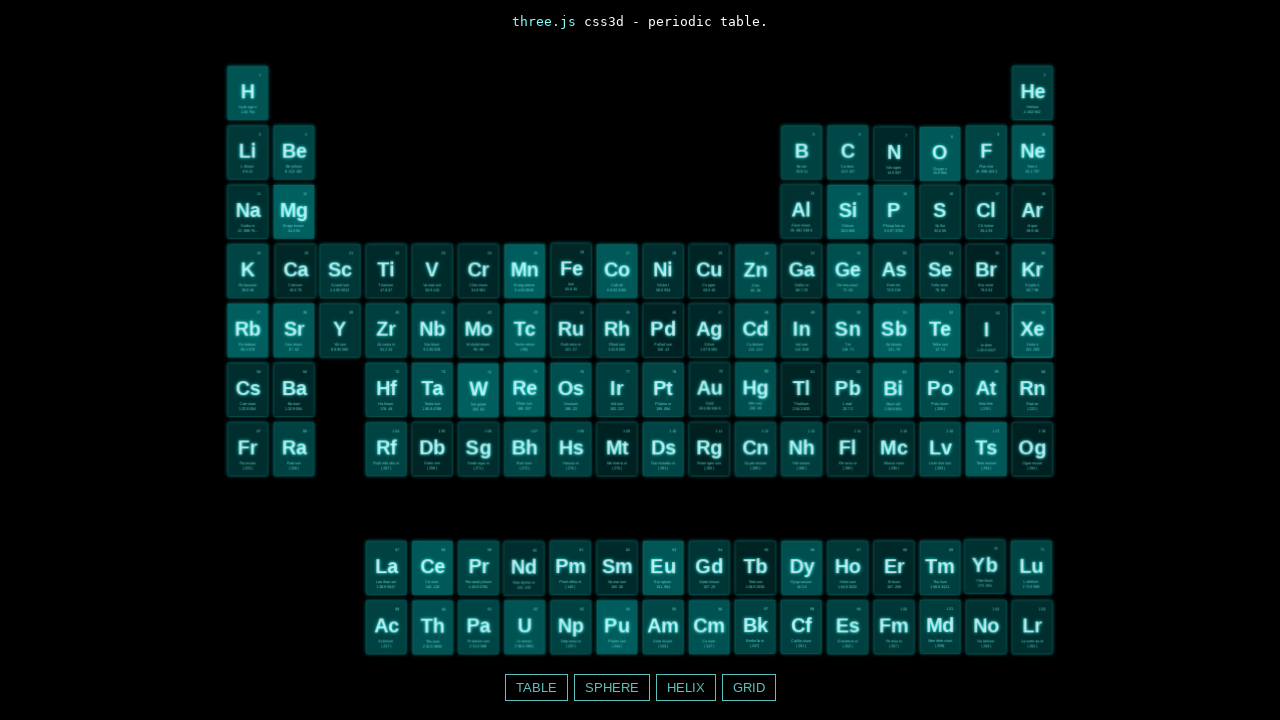

Periodic table elements loaded
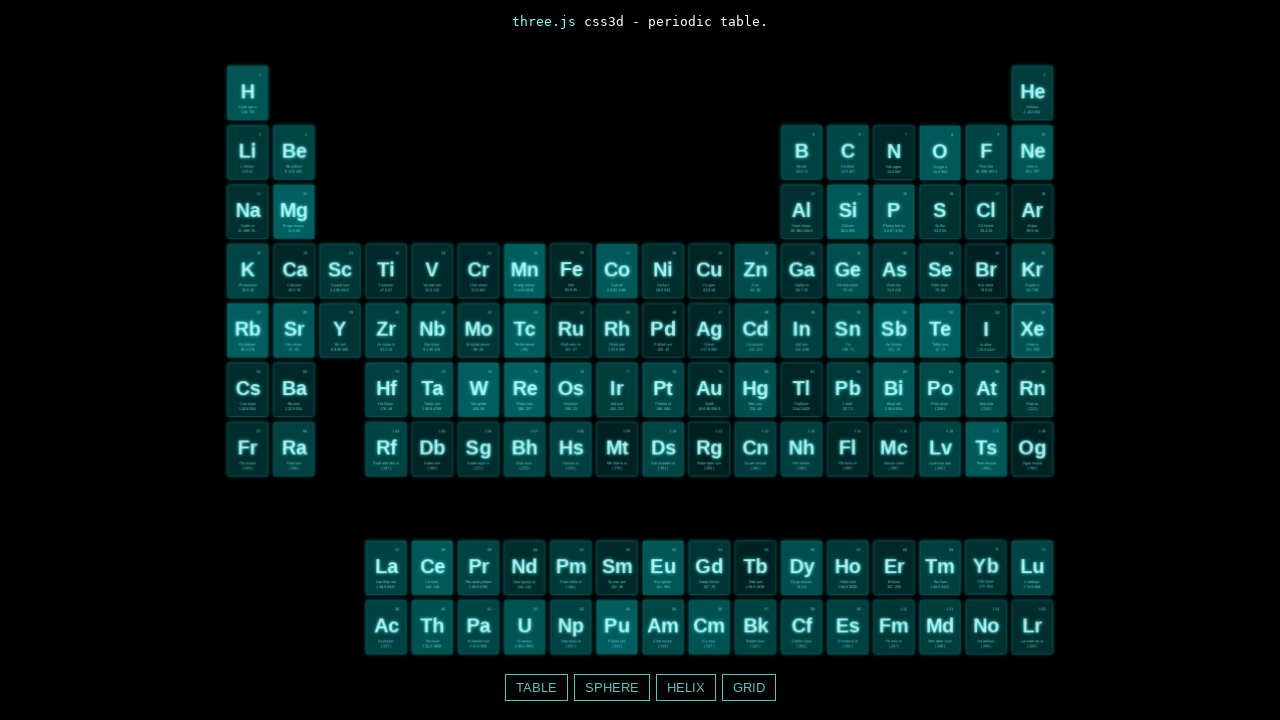

Clicked SPHERE button to transform periodic table to sphere view at (612, 688) on #sphere
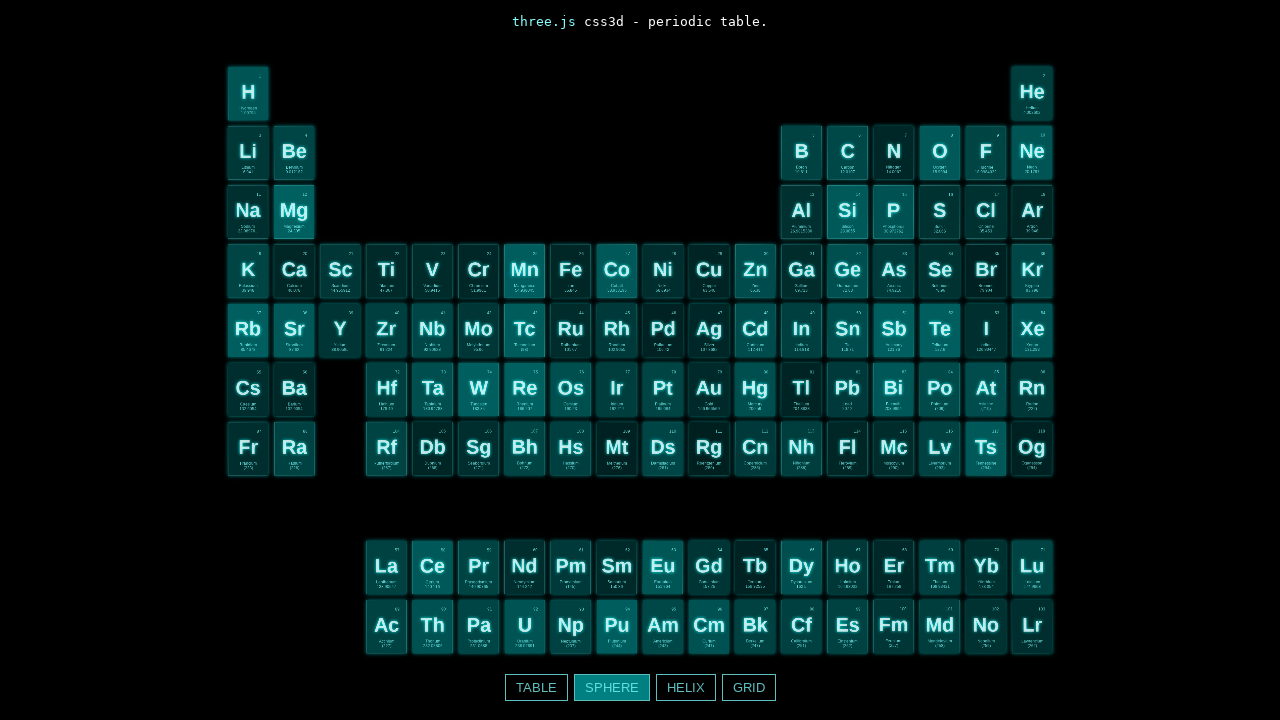

Sphere view animation completed
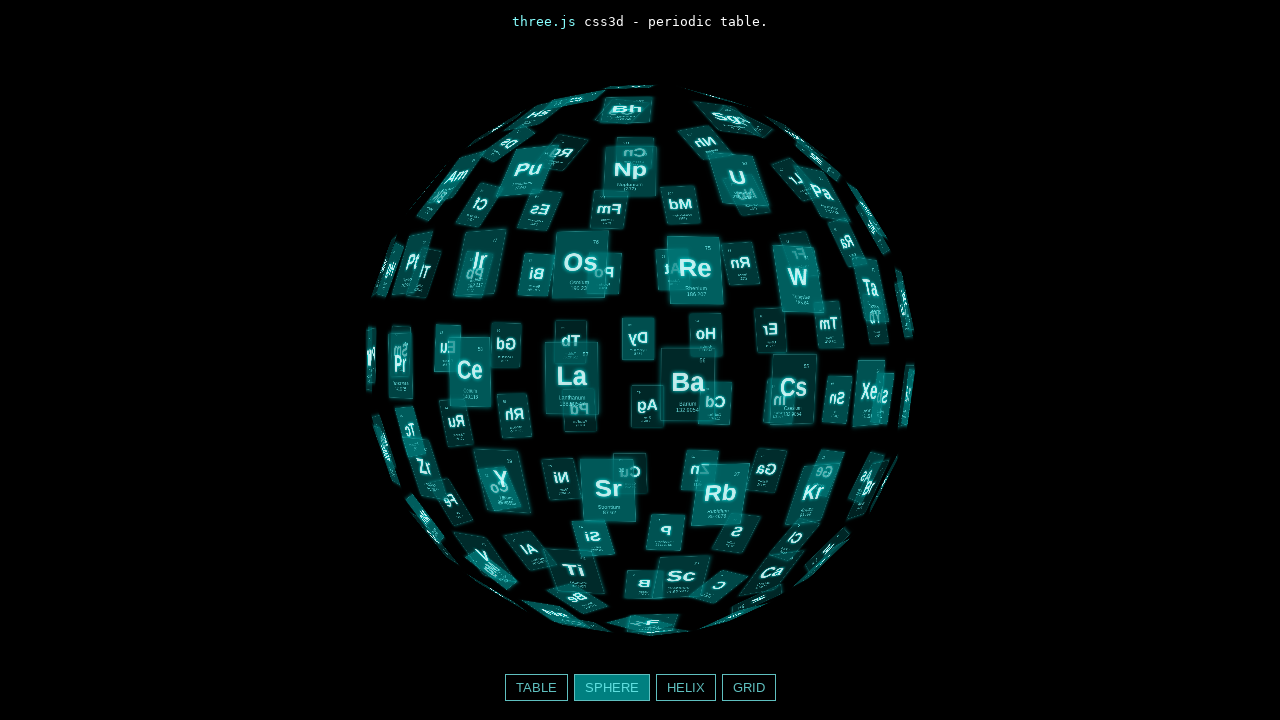

Clicked HELIX button to transform periodic table to helix view at (686, 688) on #helix
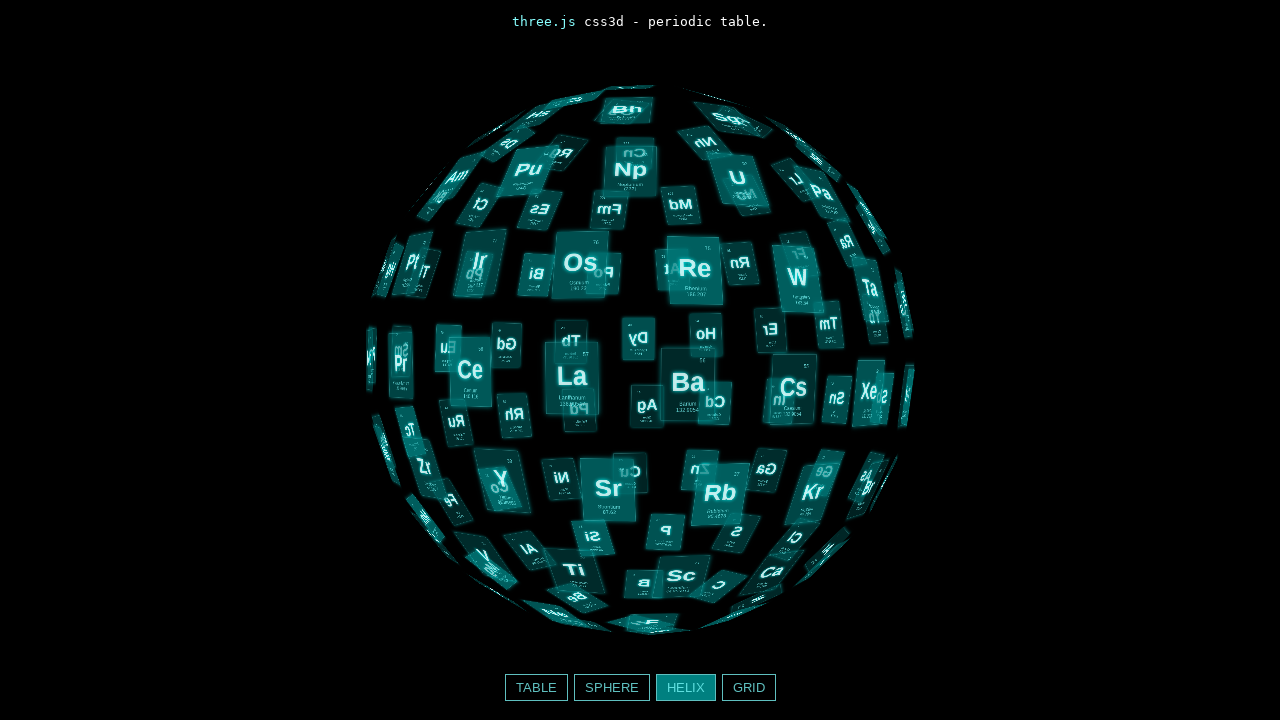

Helix view animation completed
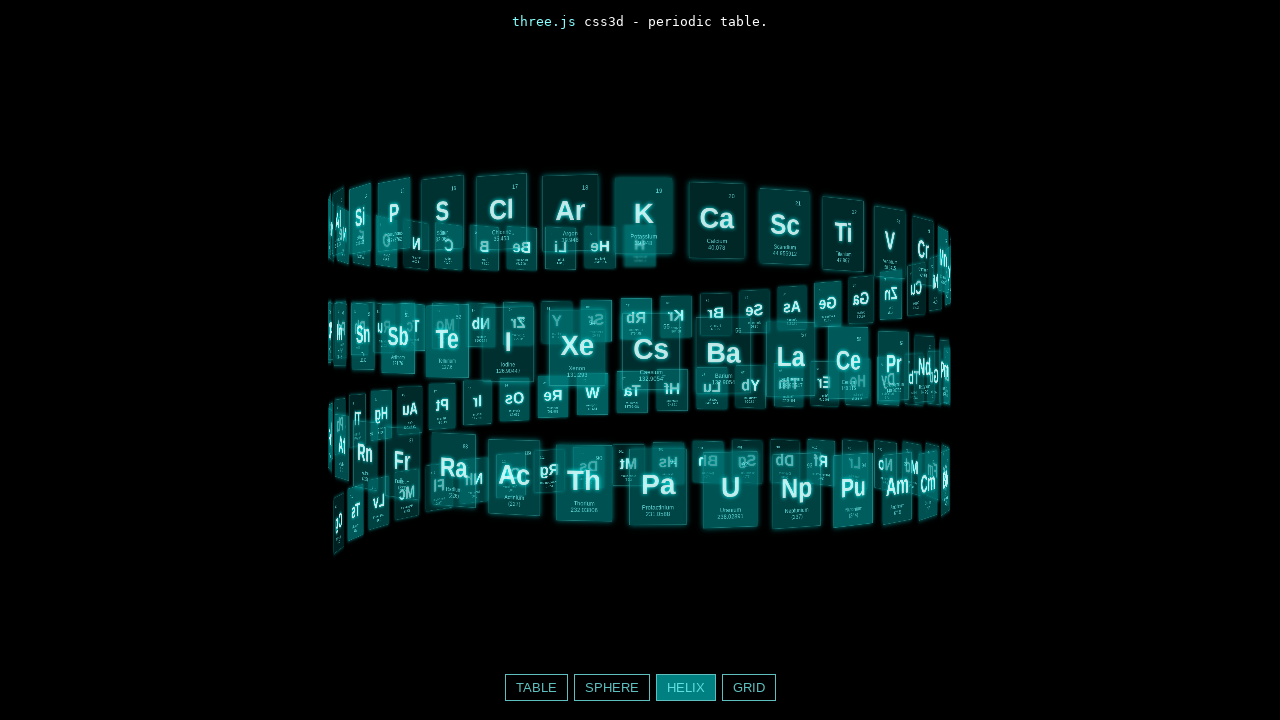

Clicked GRID button to transform periodic table to grid view at (748, 688) on #grid
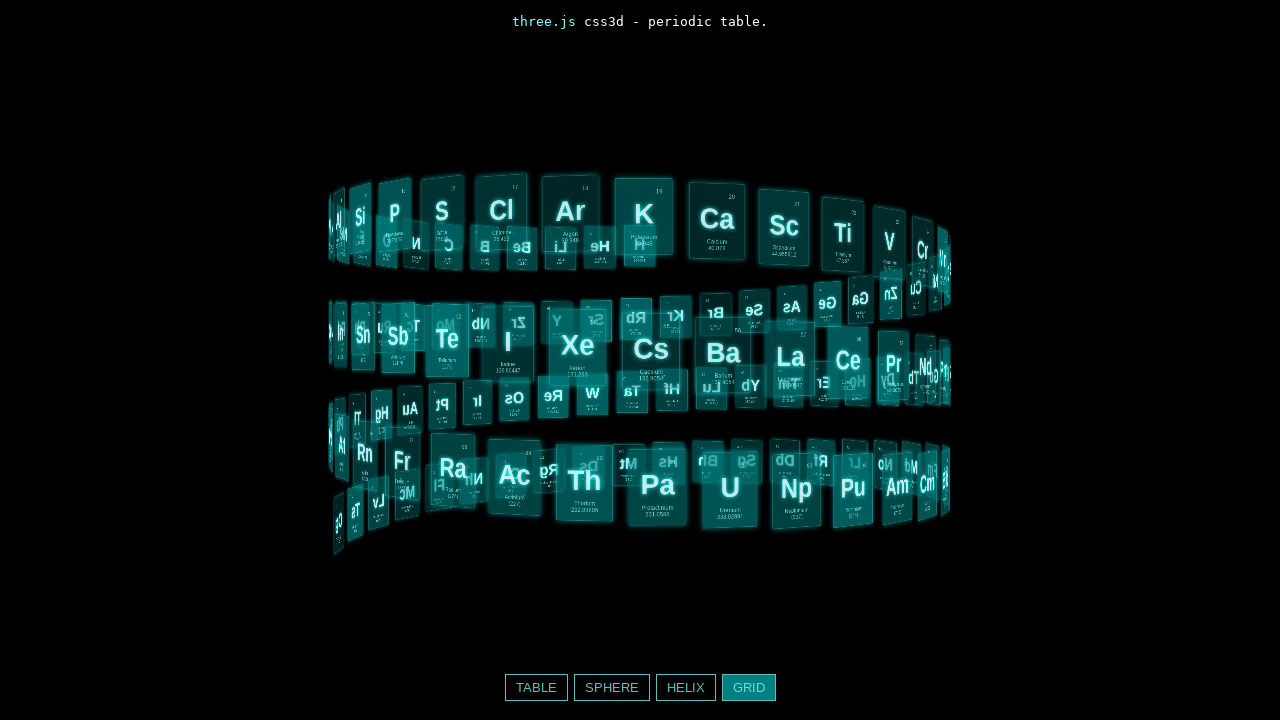

Grid view animation completed
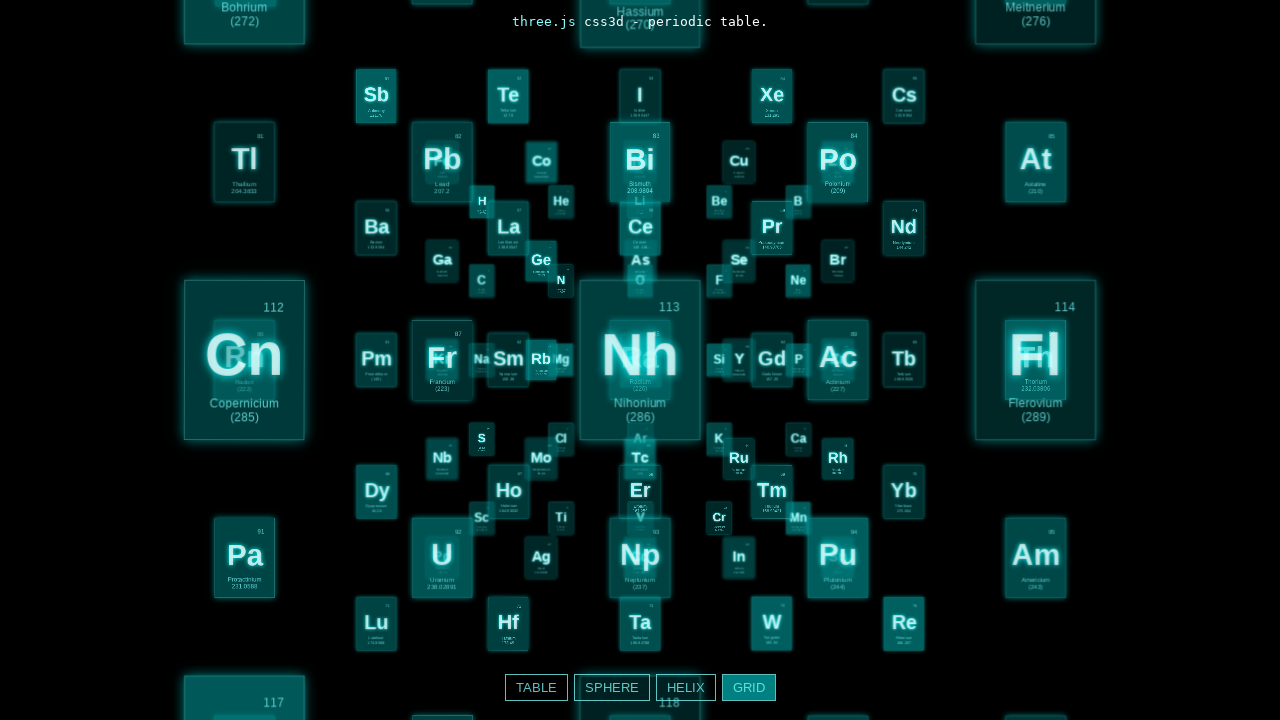

Clicked TABLE button to return periodic table to table view at (536, 688) on #table
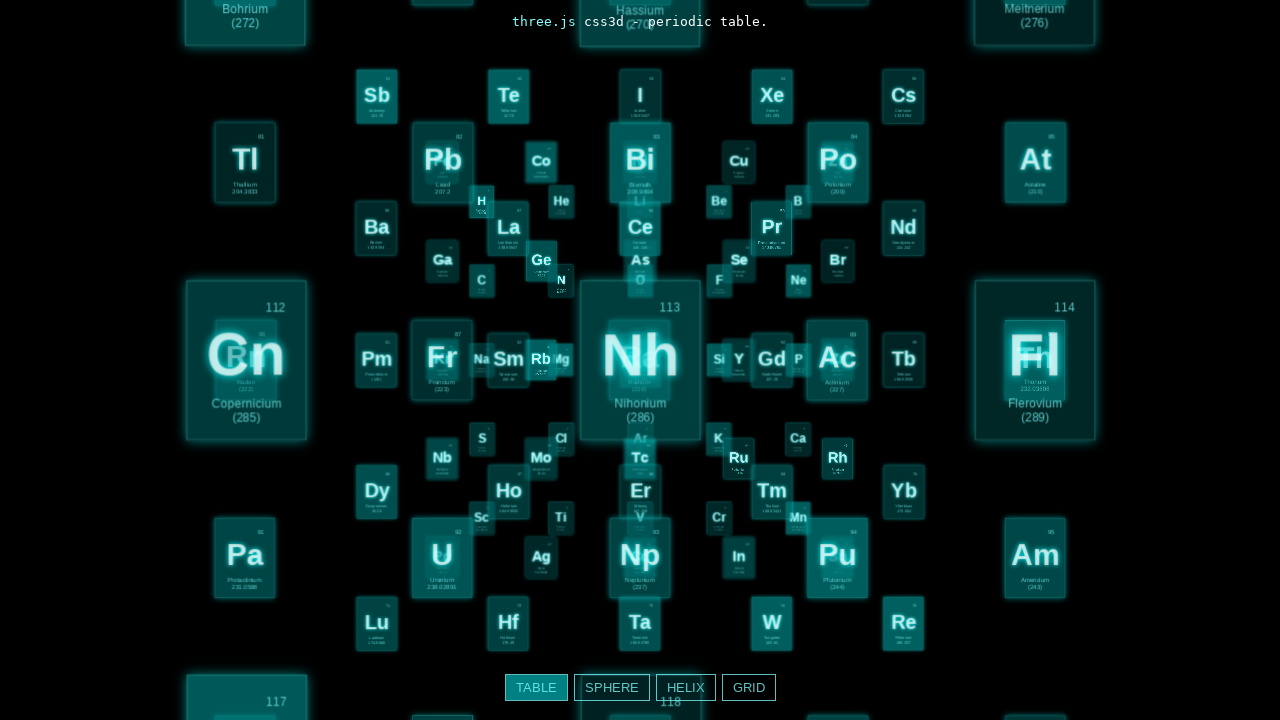

Table view animation completed
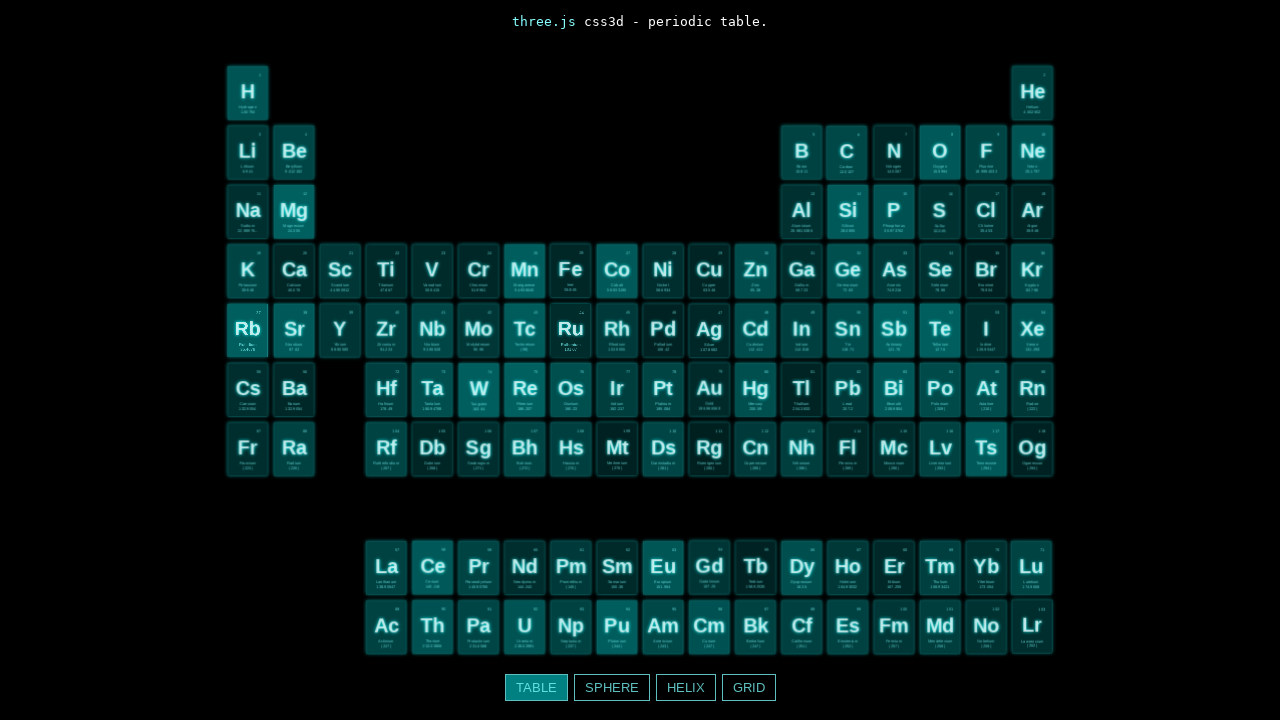

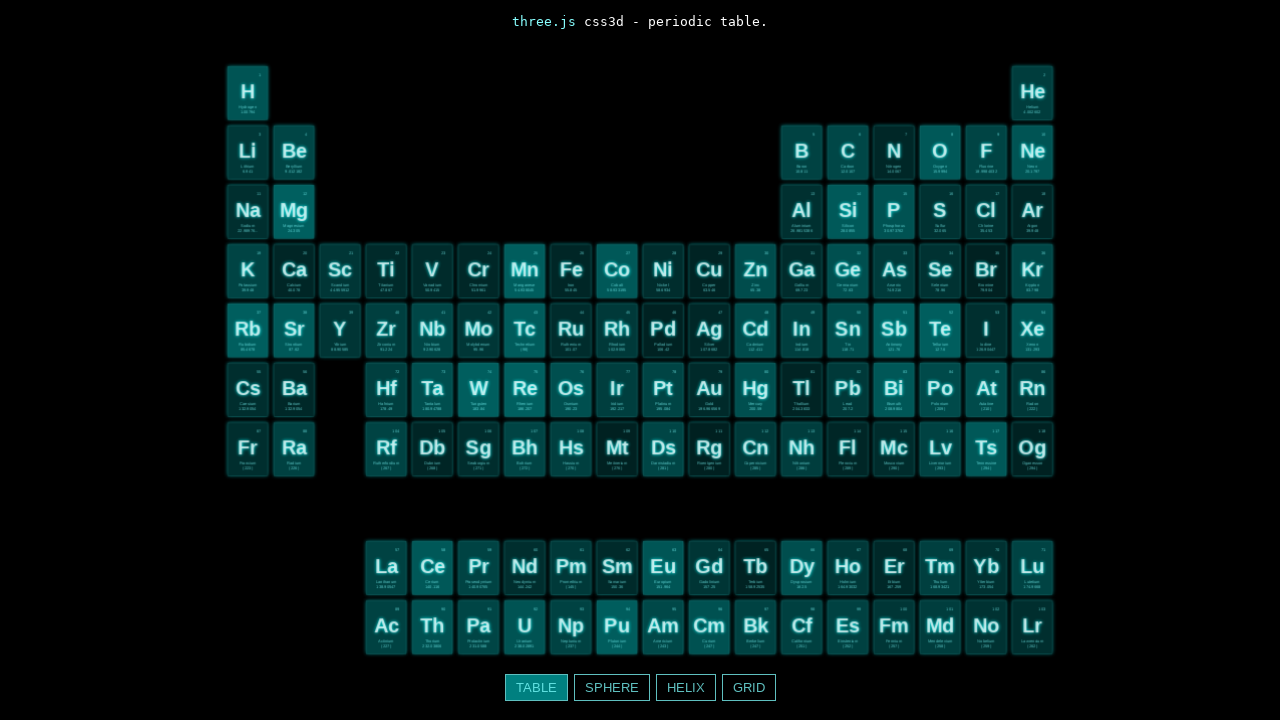